Tests calendar date picker functionality by selecting a specific year, month, and day from a React calendar component

Starting URL: https://rahulshettyacademy.com/seleniumPractise/#/offers

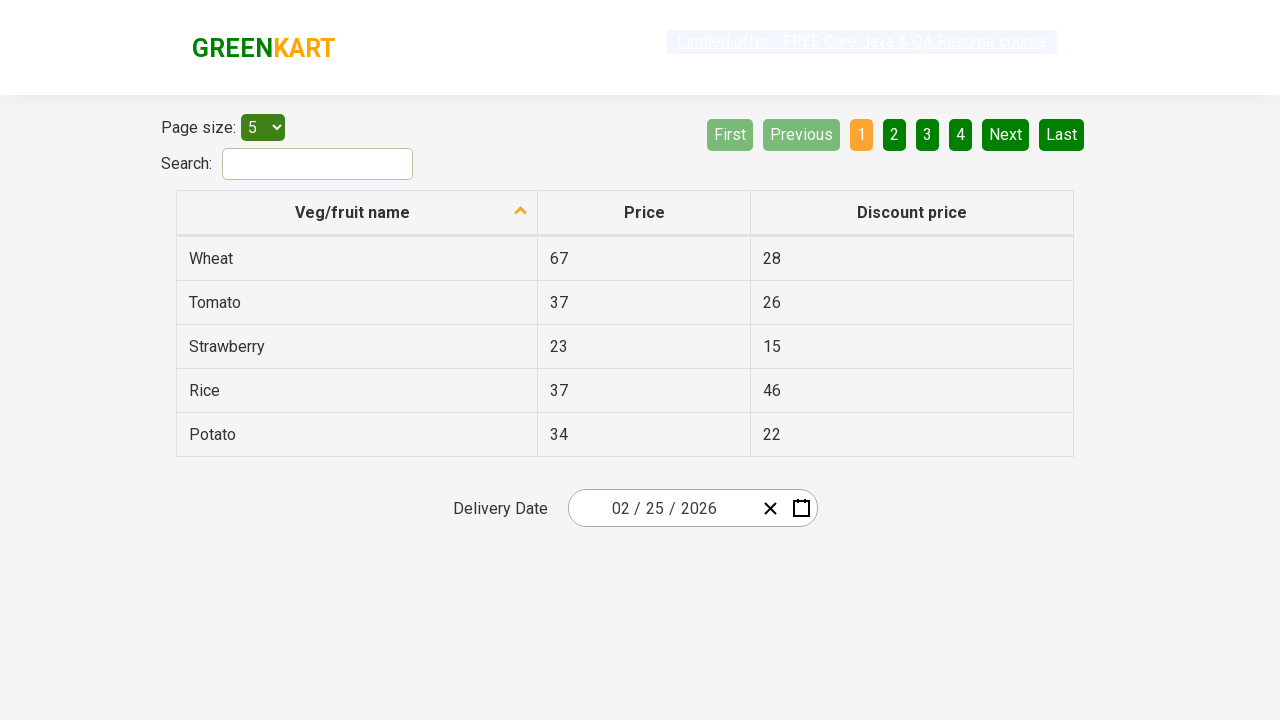

Clicked date picker to open calendar at (692, 508) on xpath=//div[contains(@class,'react-date-picker--closed')]
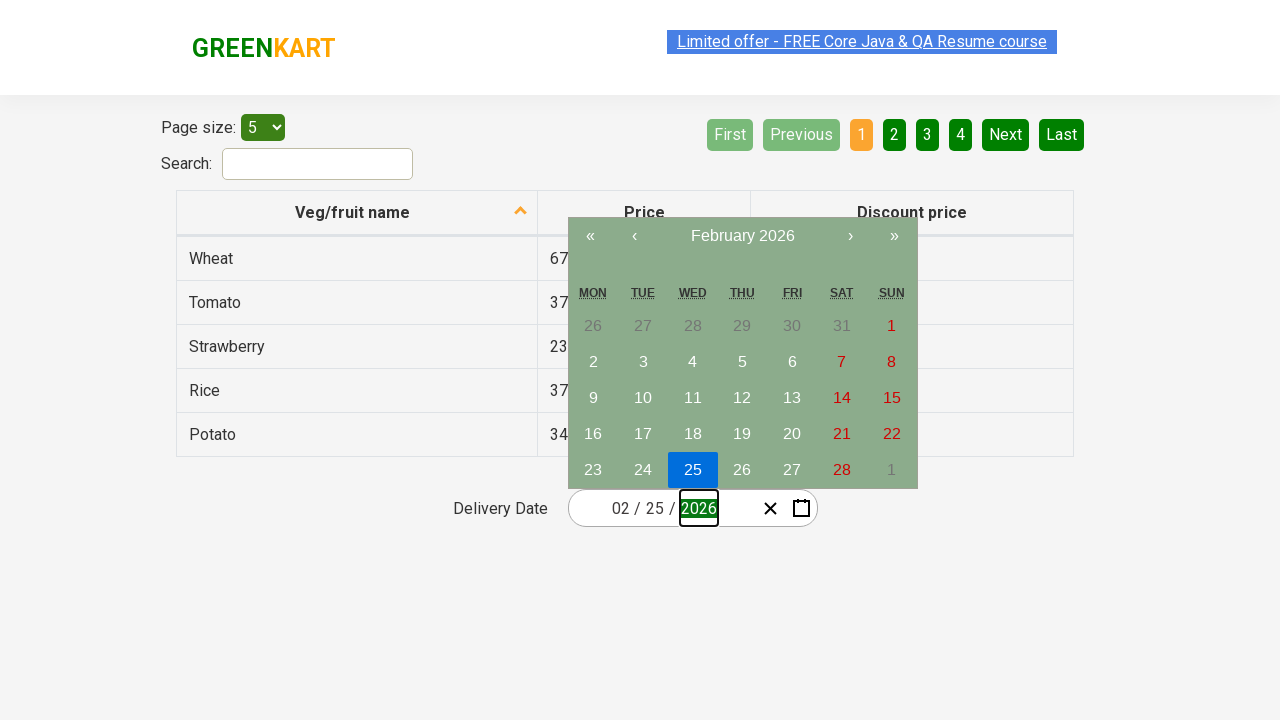

First click on month navigation to navigate to year view at (742, 236) on xpath=//span[contains(@class,'react-calendar__navig')]
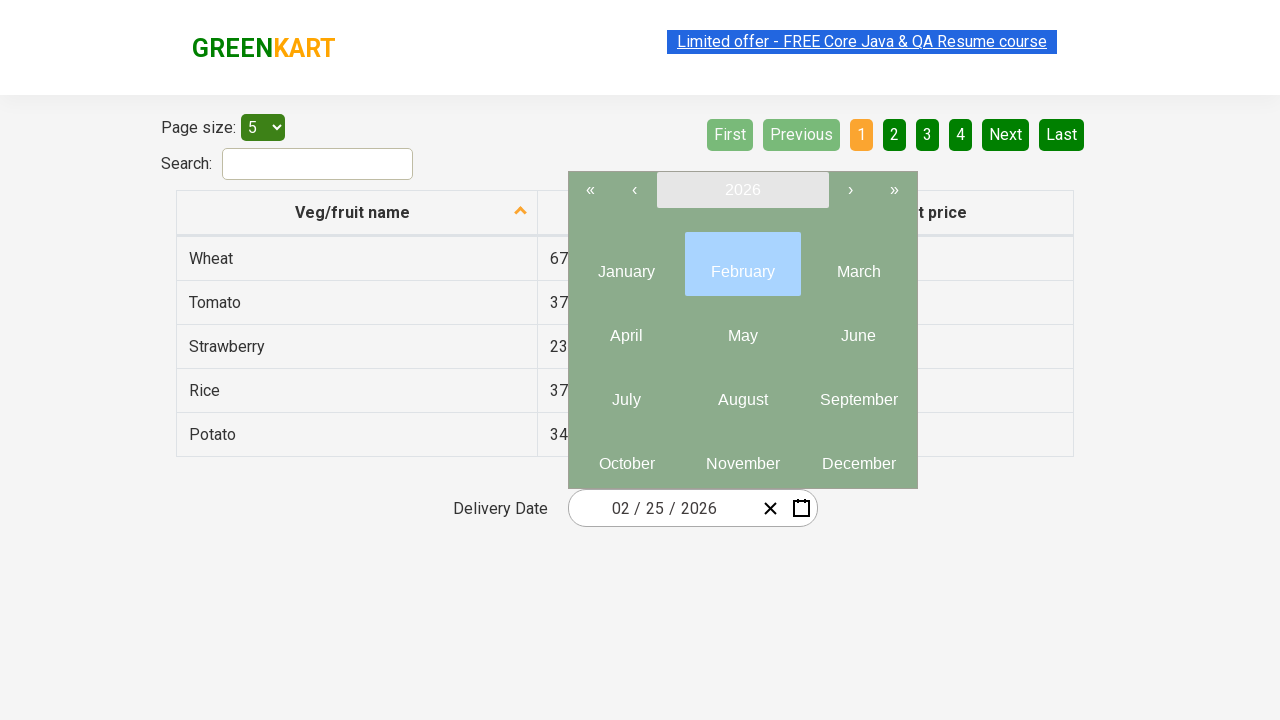

Second click on month navigation to confirm year view at (742, 190) on xpath=//span[contains(@class,'react-calendar__navig')]
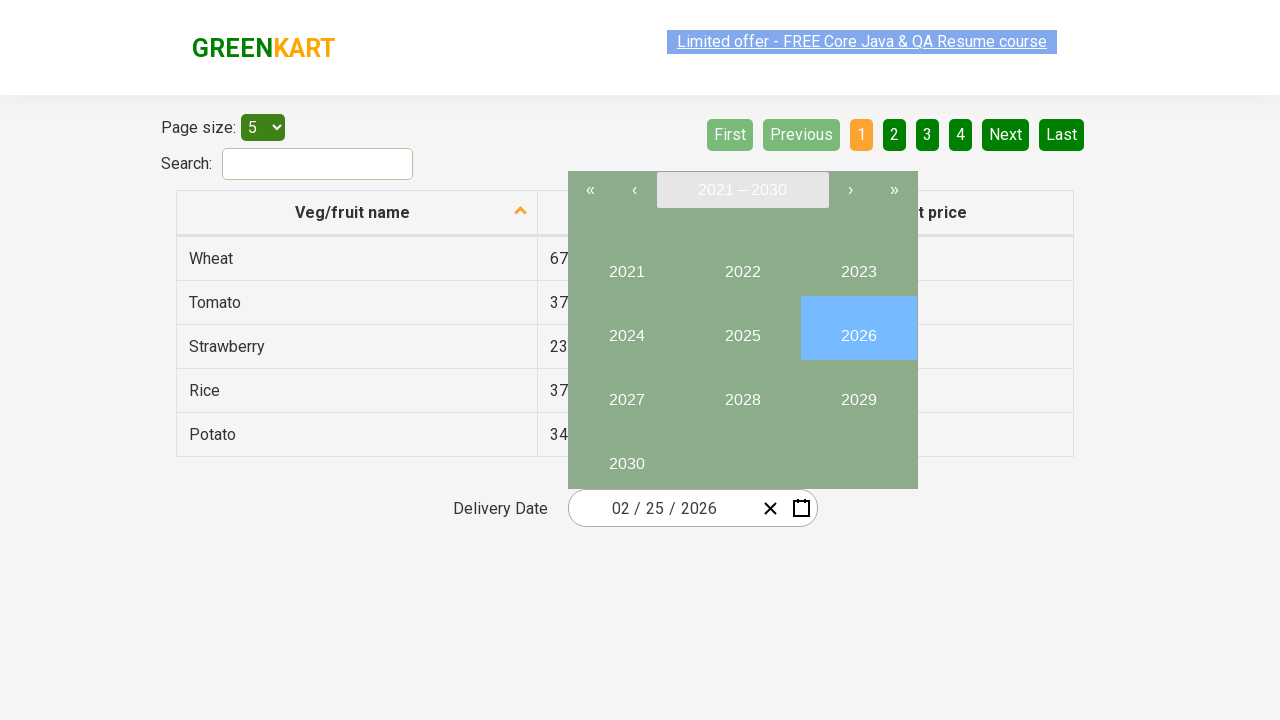

Selected year 2029 from calendar at (858, 392) on xpath=//button[contains(@class,'react-calendar__tile react-calendar')] >> nth=8
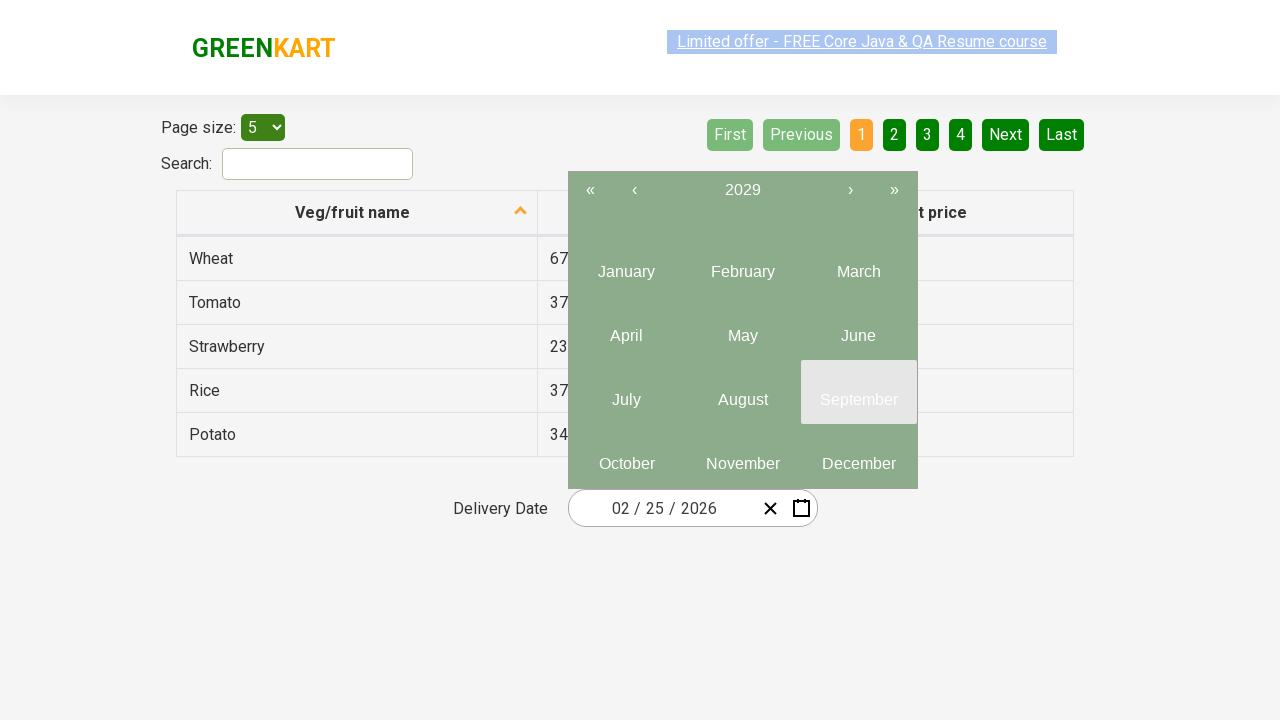

Selected month December from calendar at (858, 456) on xpath=//button[contains(@class,'react-calendar__tile react-calendar')] >> nth=11
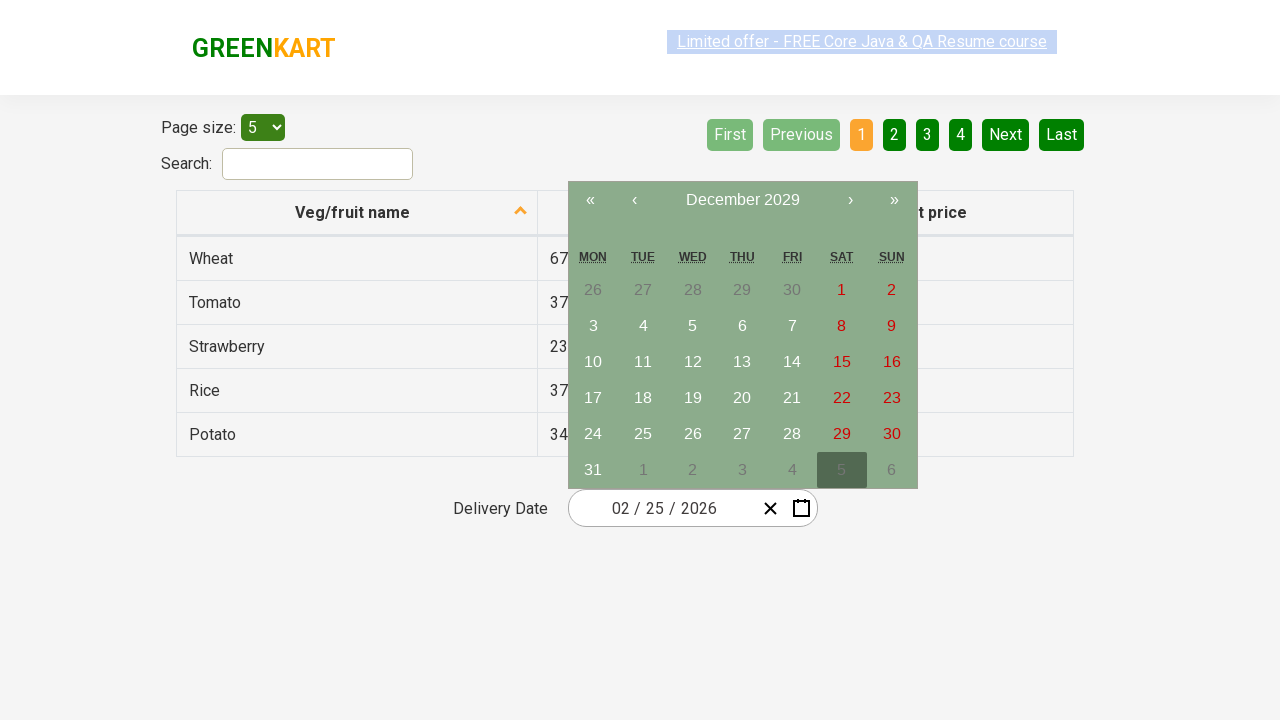

Selected day 18 from calendar at (643, 398) on xpath=//button[contains(@class,'react-calendar__tile react-calendar')]//abbr >> 
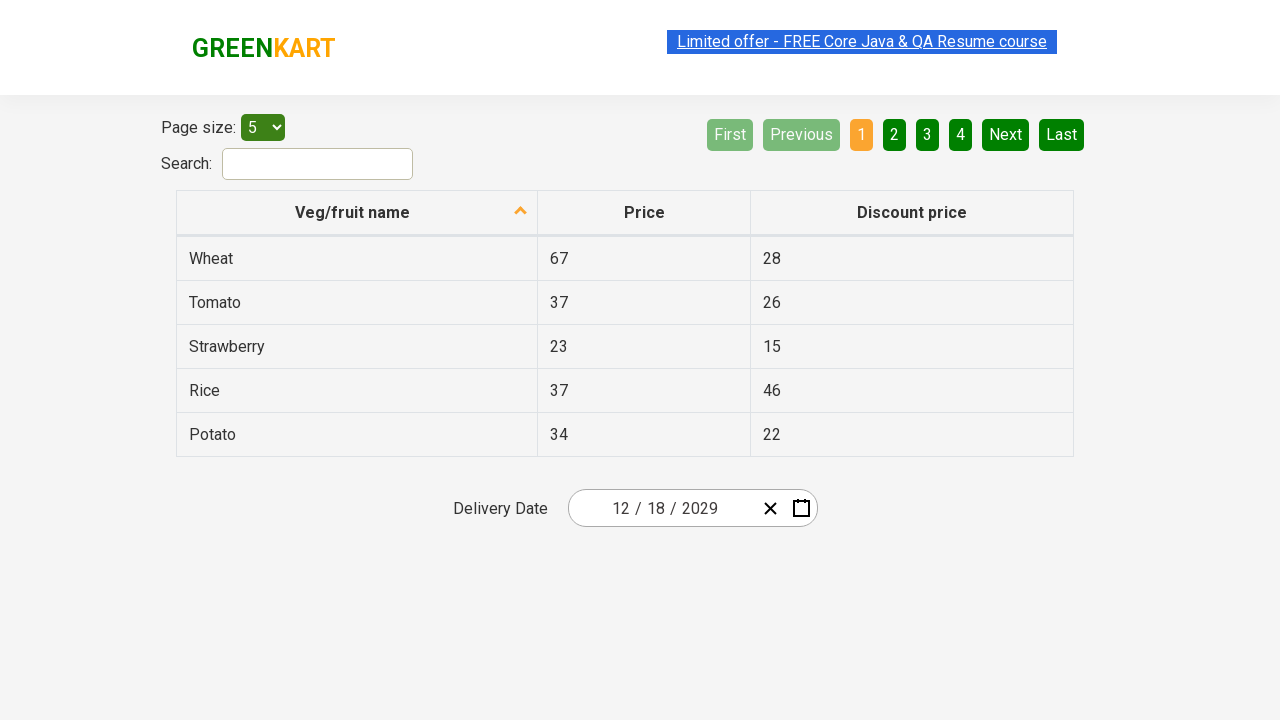

Verified selected date input value: 12
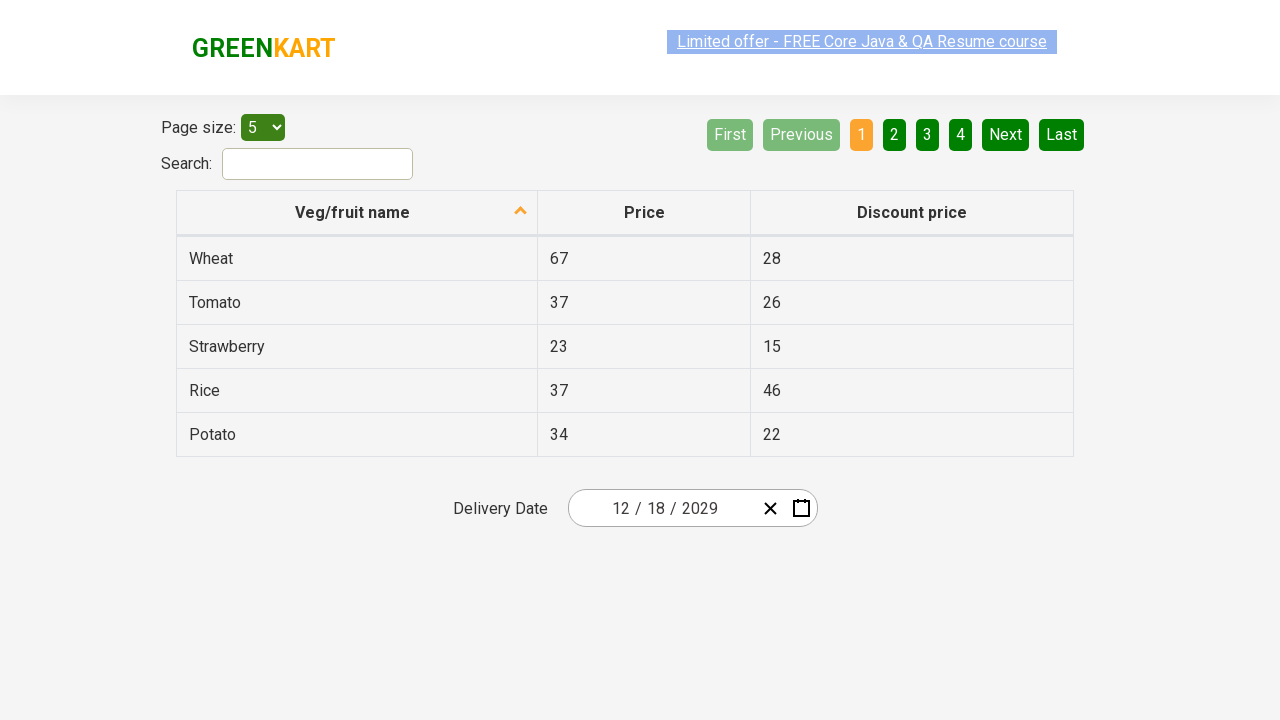

Verified selected date input value: 18
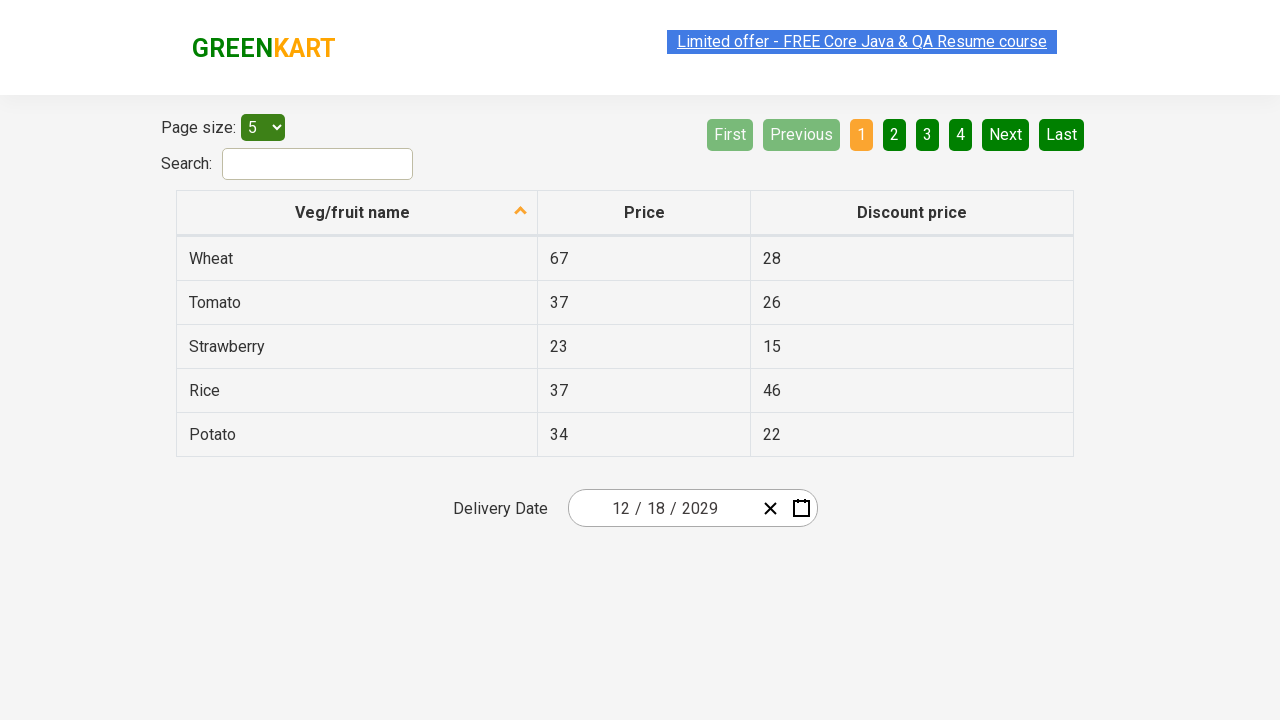

Verified selected date input value: 2029
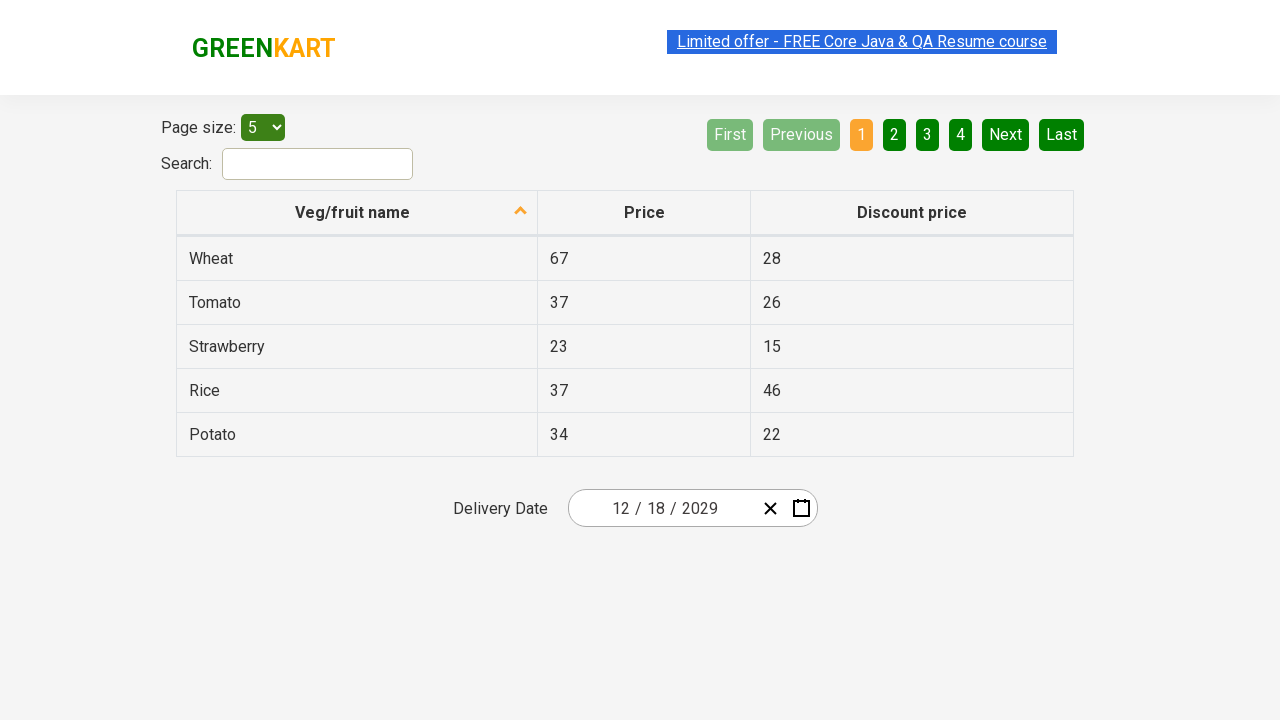

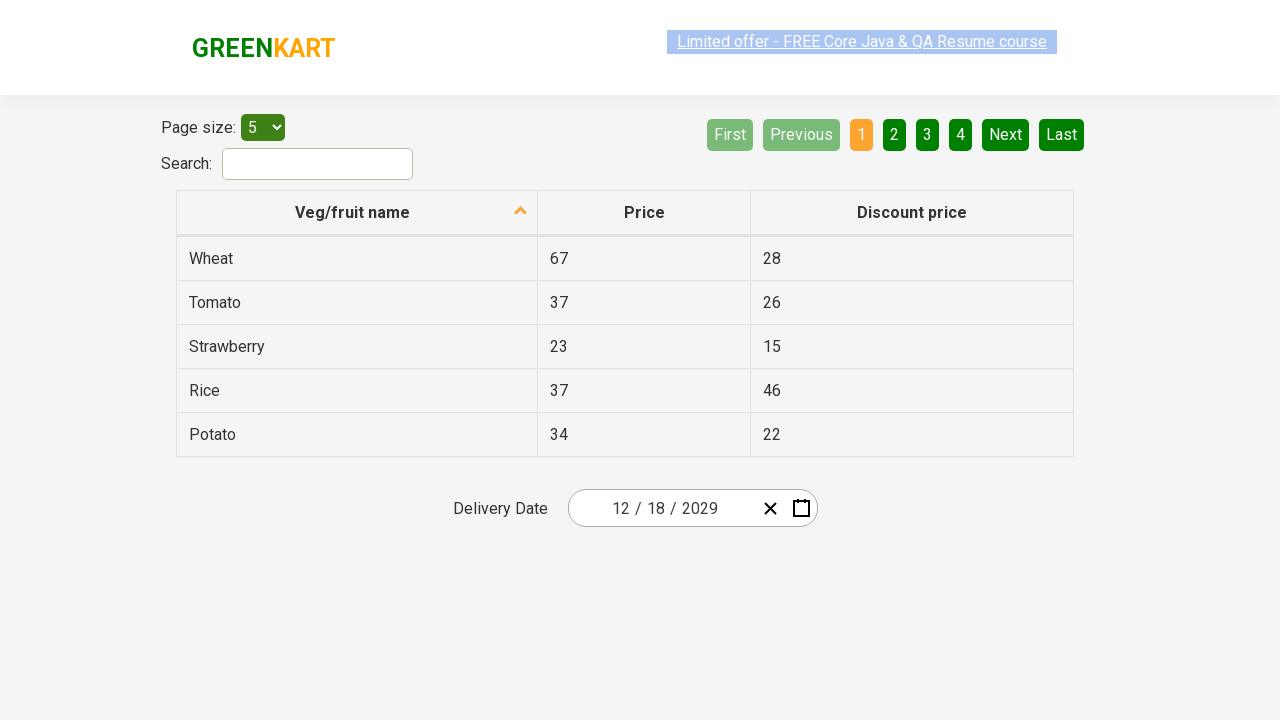